Tests filtering products by Phones category and viewing phone products

Starting URL: https://www.demoblaze.com/index.html

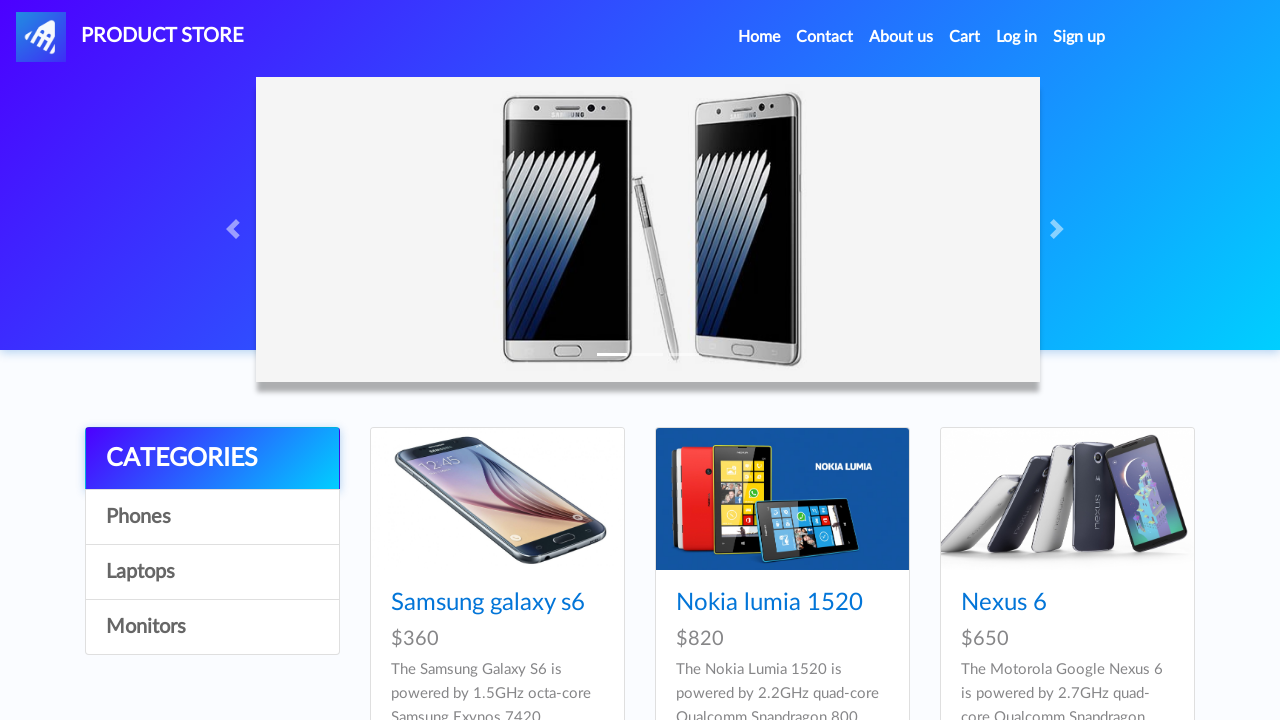

Clicked on Phones category at (212, 517) on text=Phones
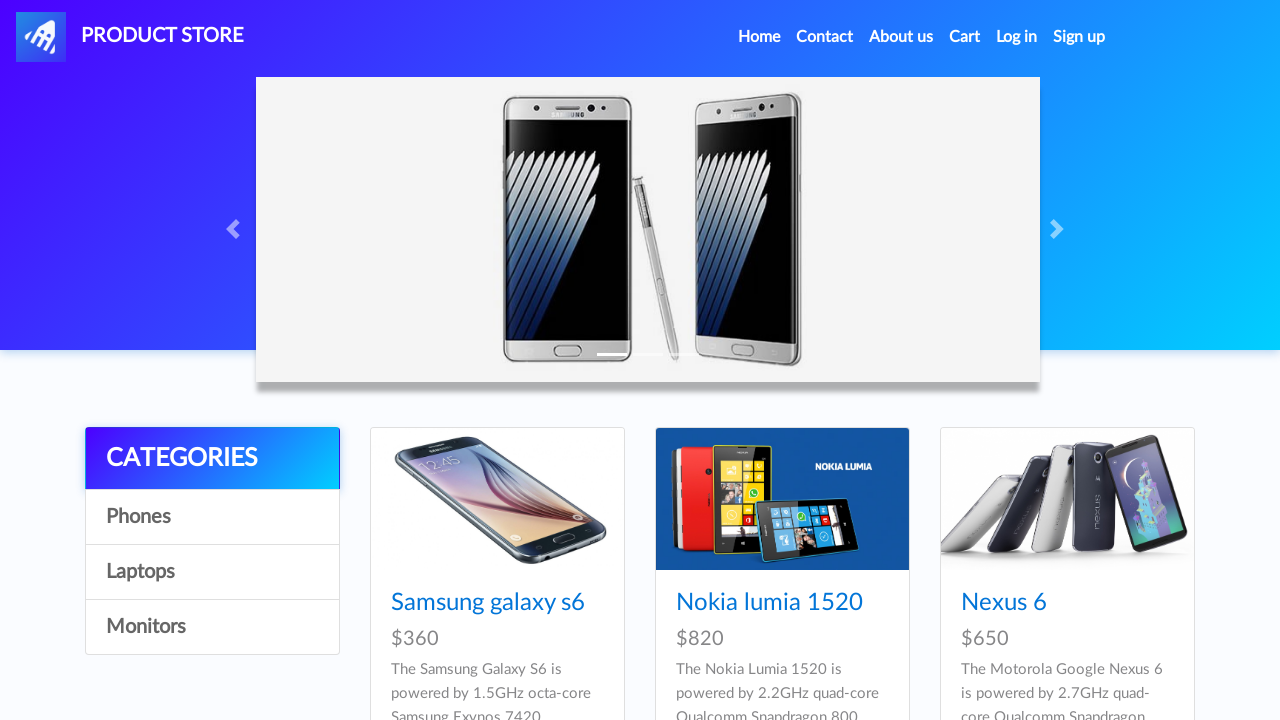

Phone products loaded
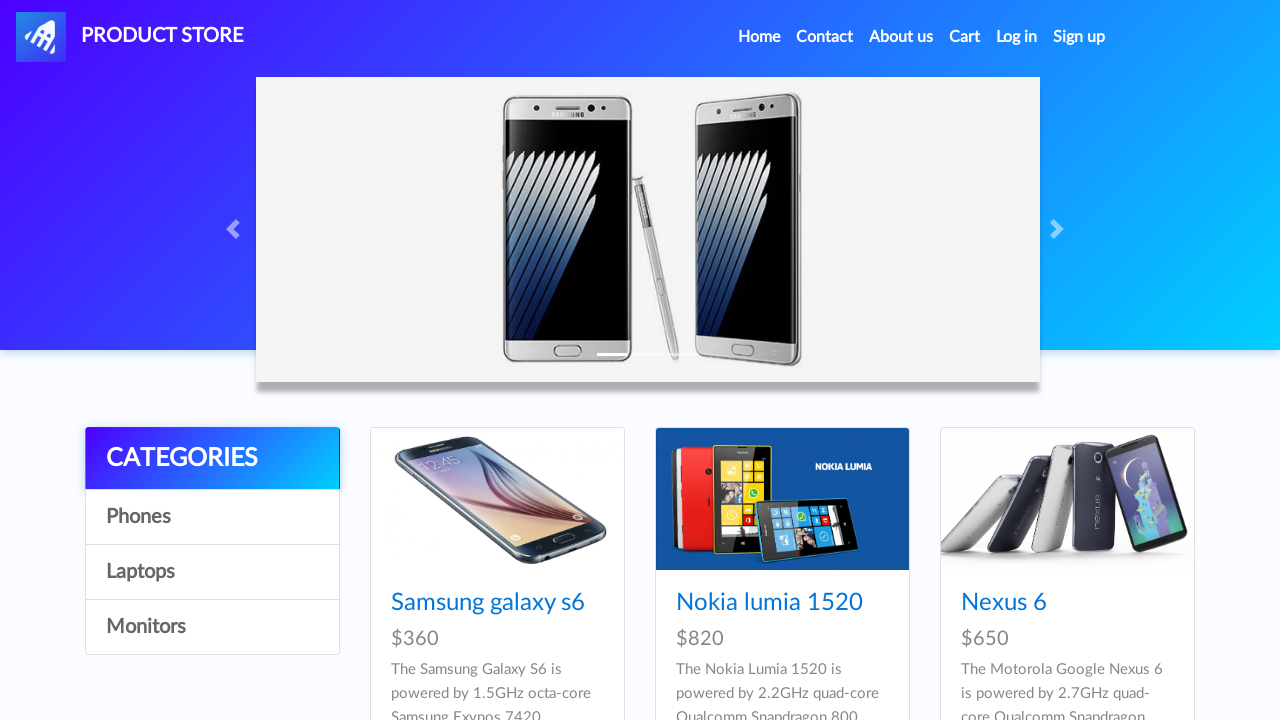

Scrolled down to view more products
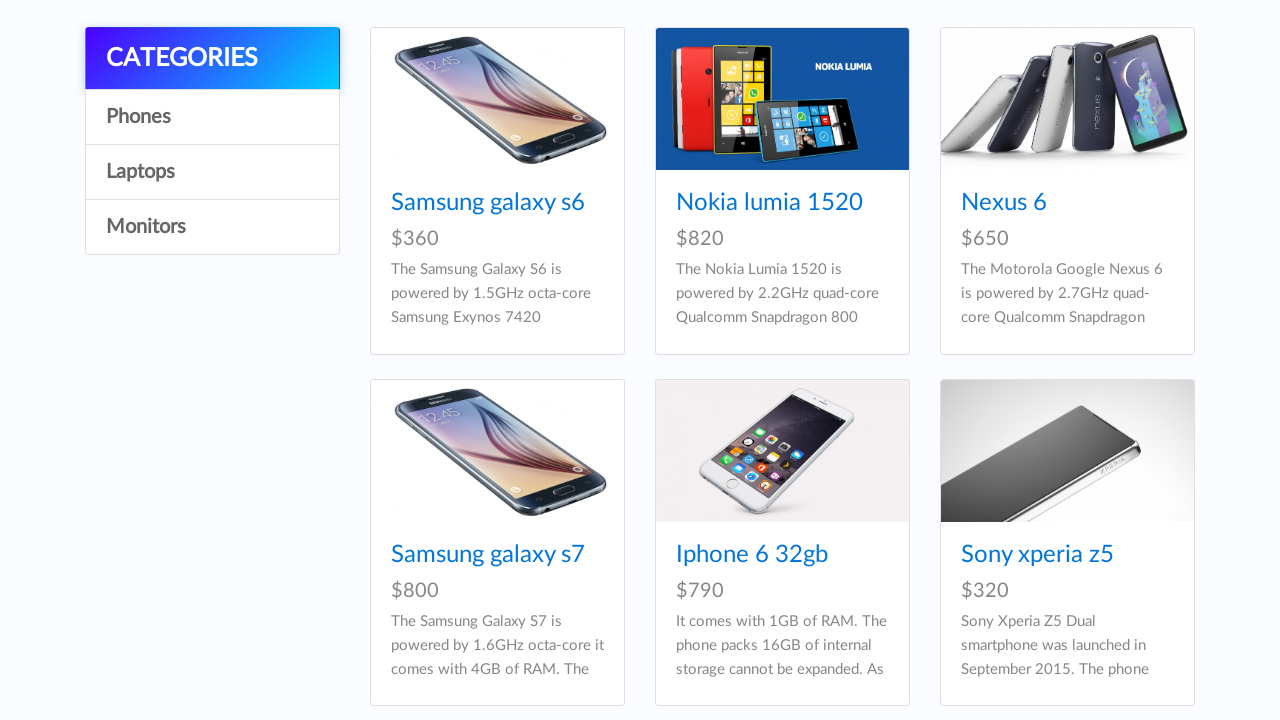

Verified Nokia lumia 1520 phone product is displayed
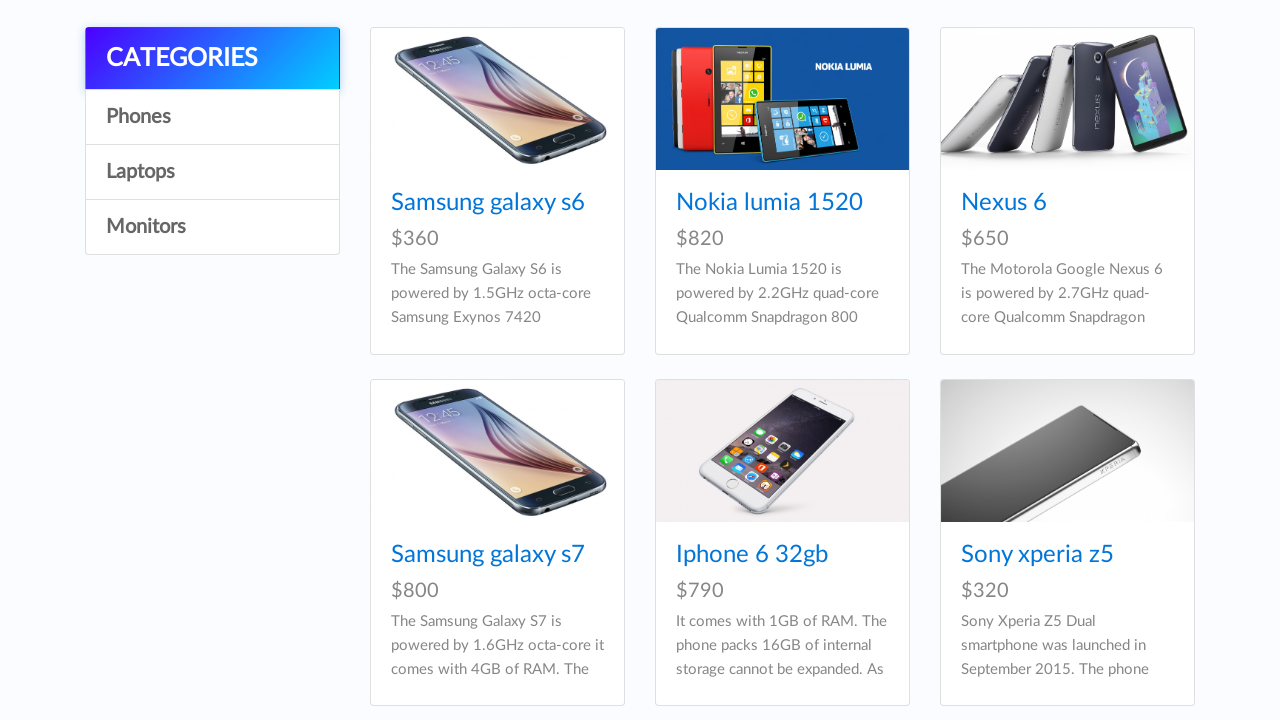

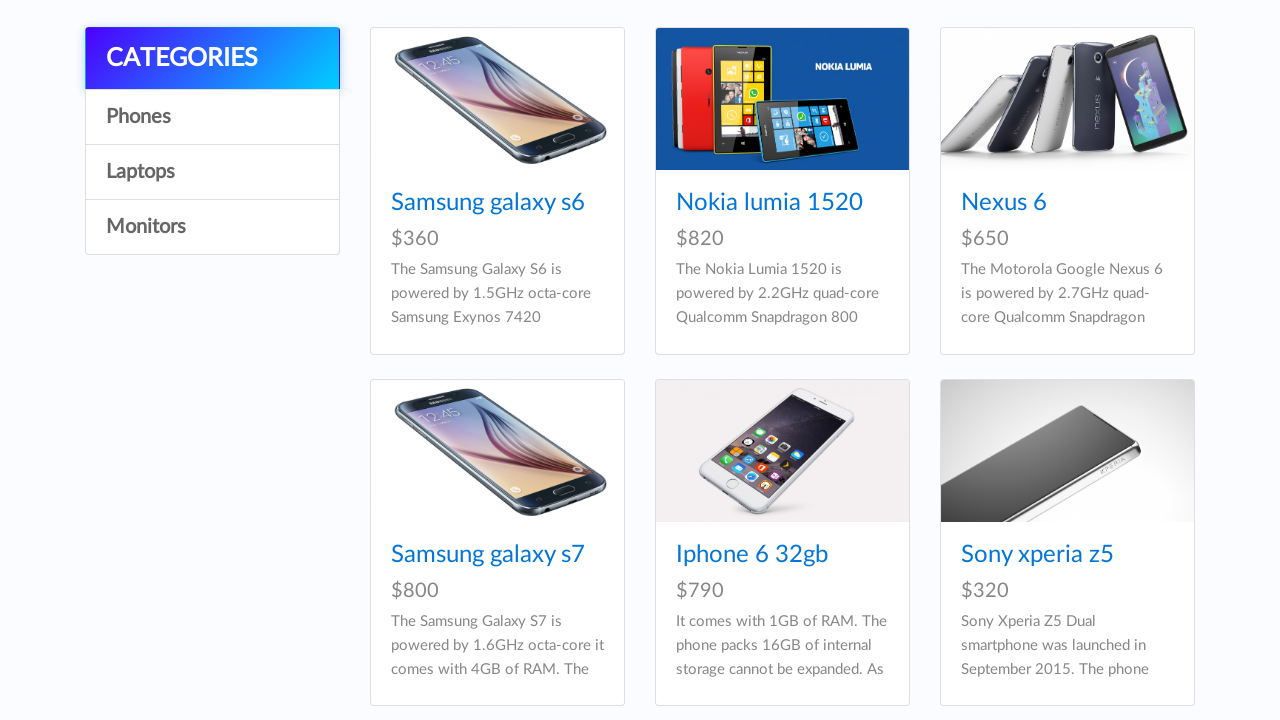